Tests a math challenge form by reading a value from the page, calculating a mathematical result (log of absolute value of 12*sin(x)), filling in the answer, checking a checkbox, selecting a radio button, and submitting the form.

Starting URL: http://suninjuly.github.io/math.html

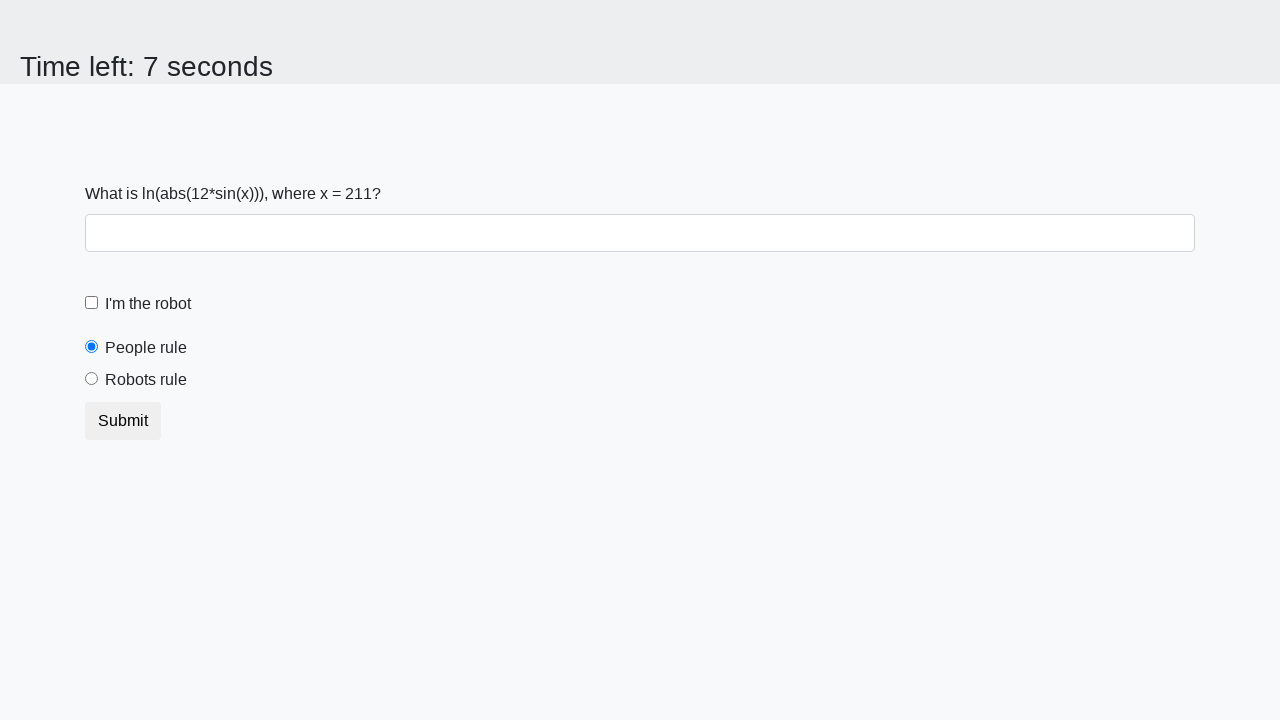

Read x value from #input_value element
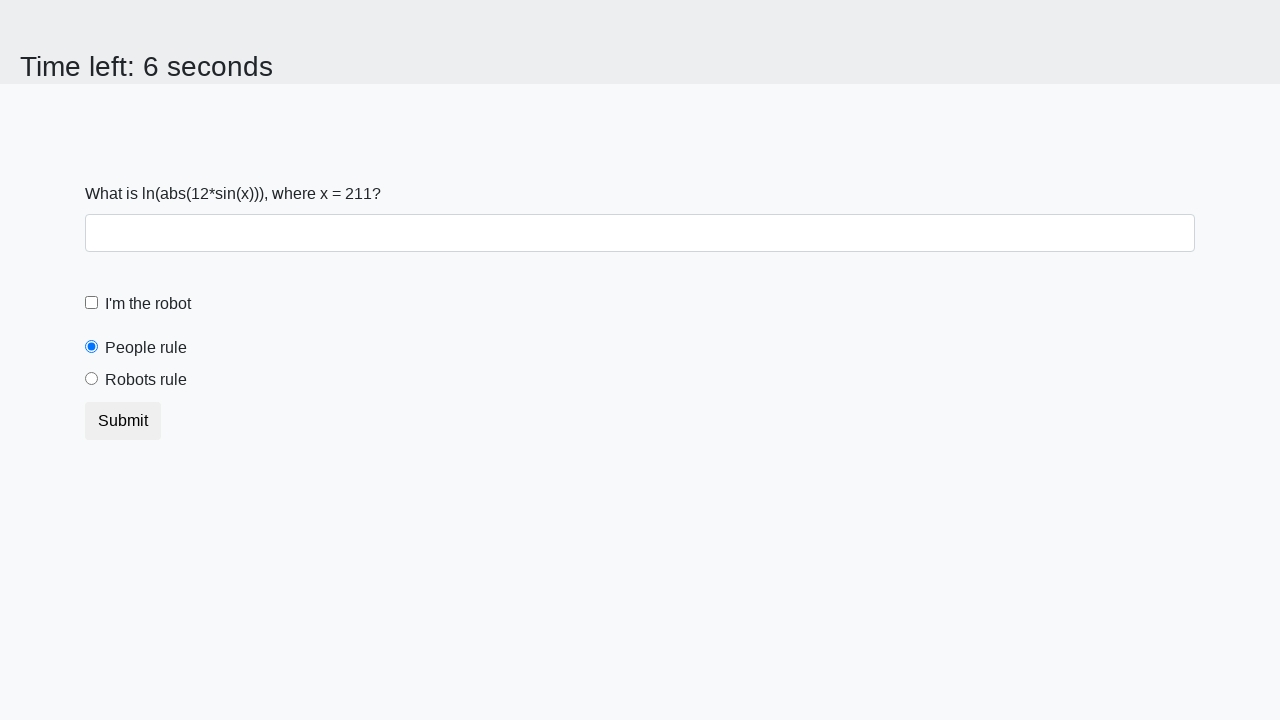

Calculated answer: log(abs(12*sin(x)))
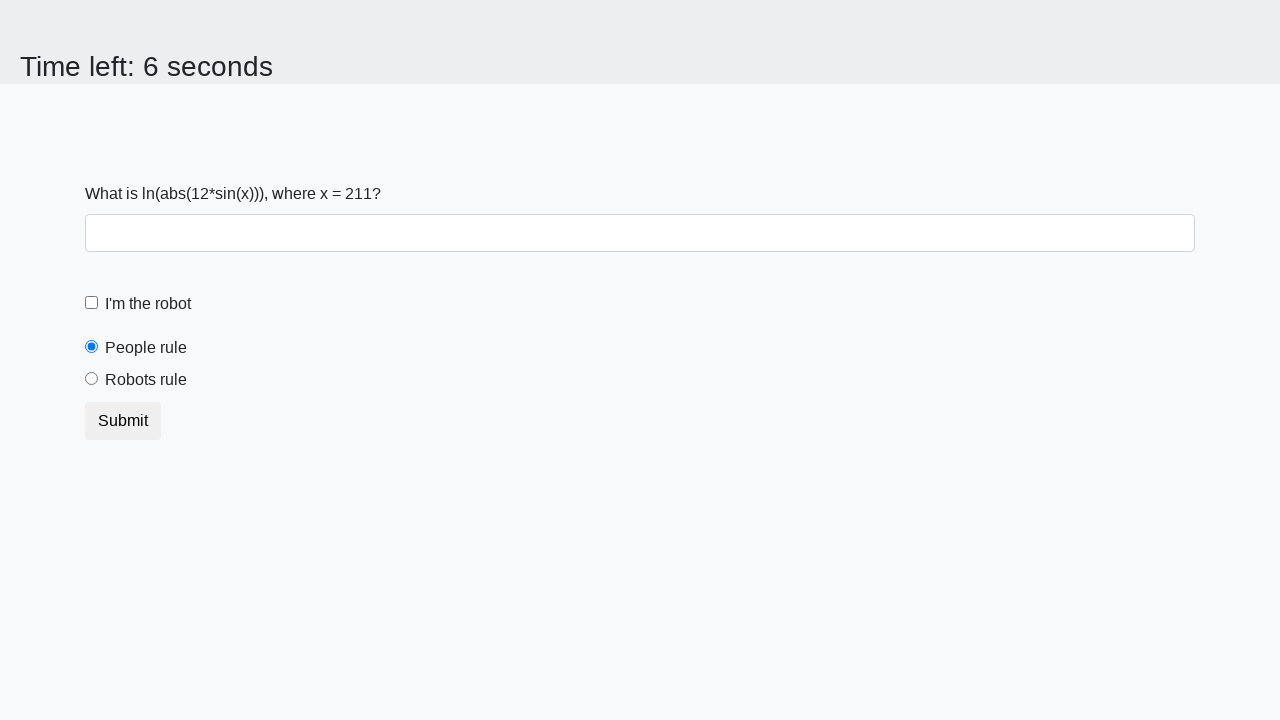

Filled #answer field with calculated result on #answer
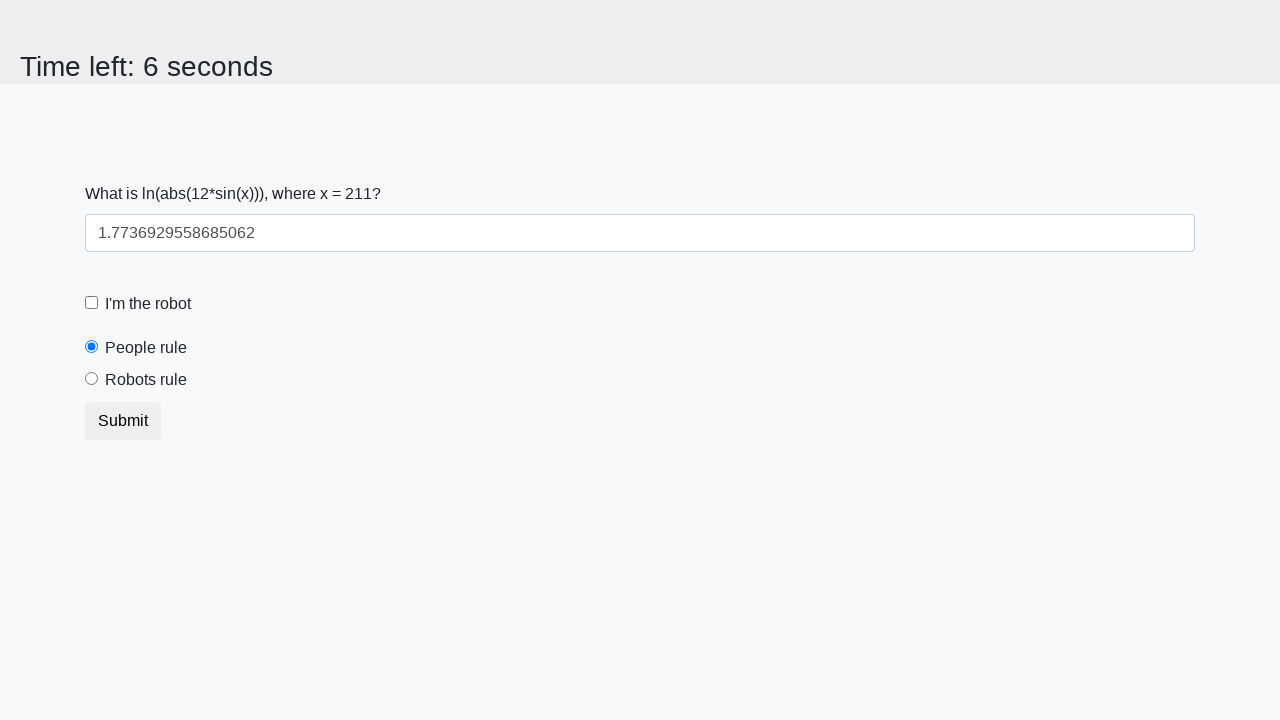

Clicked #robotCheckbox to confirm robot identity at (92, 303) on #robotCheckbox
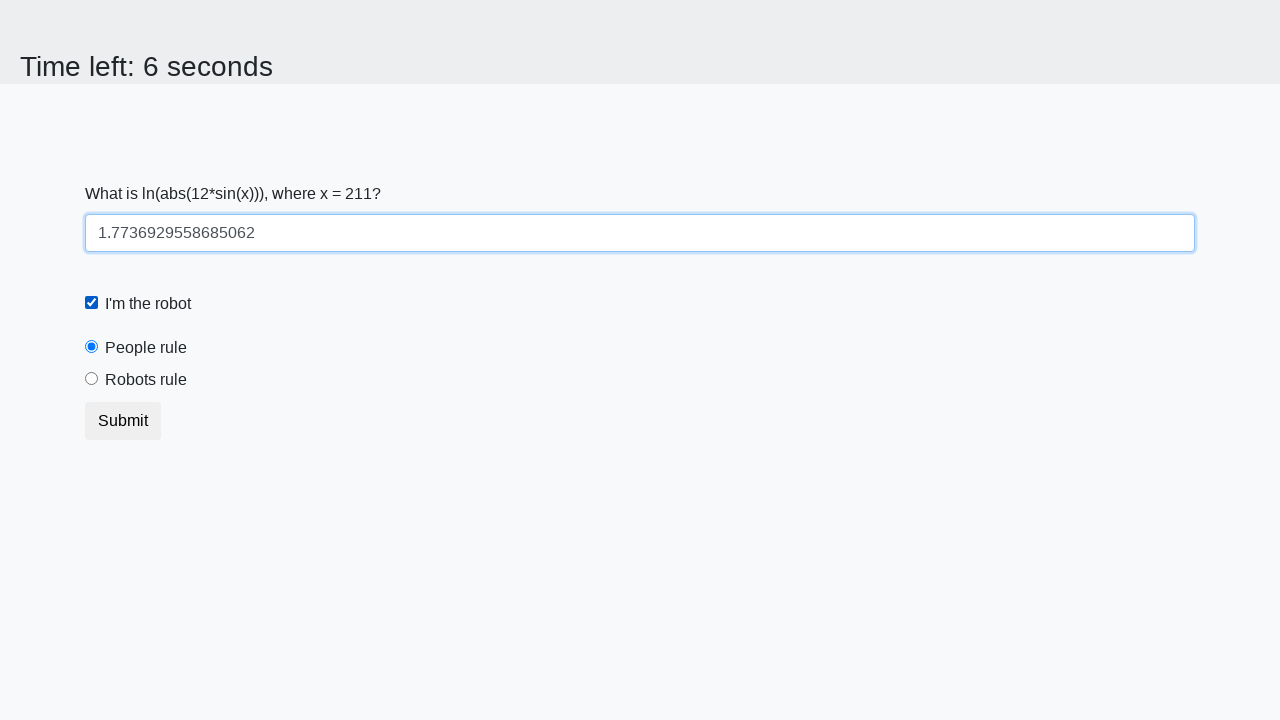

Selected #robotsRule radio button at (92, 379) on #robotsRule
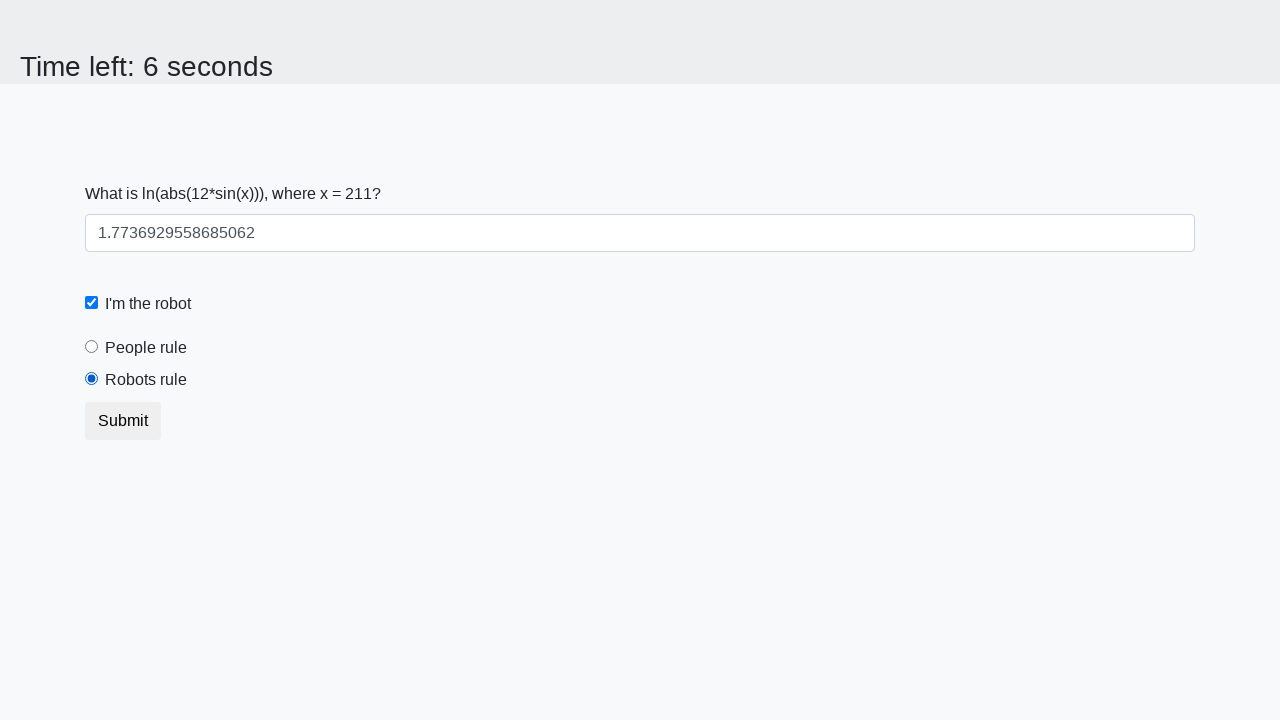

Clicked submit button to submit form at (123, 421) on .btn
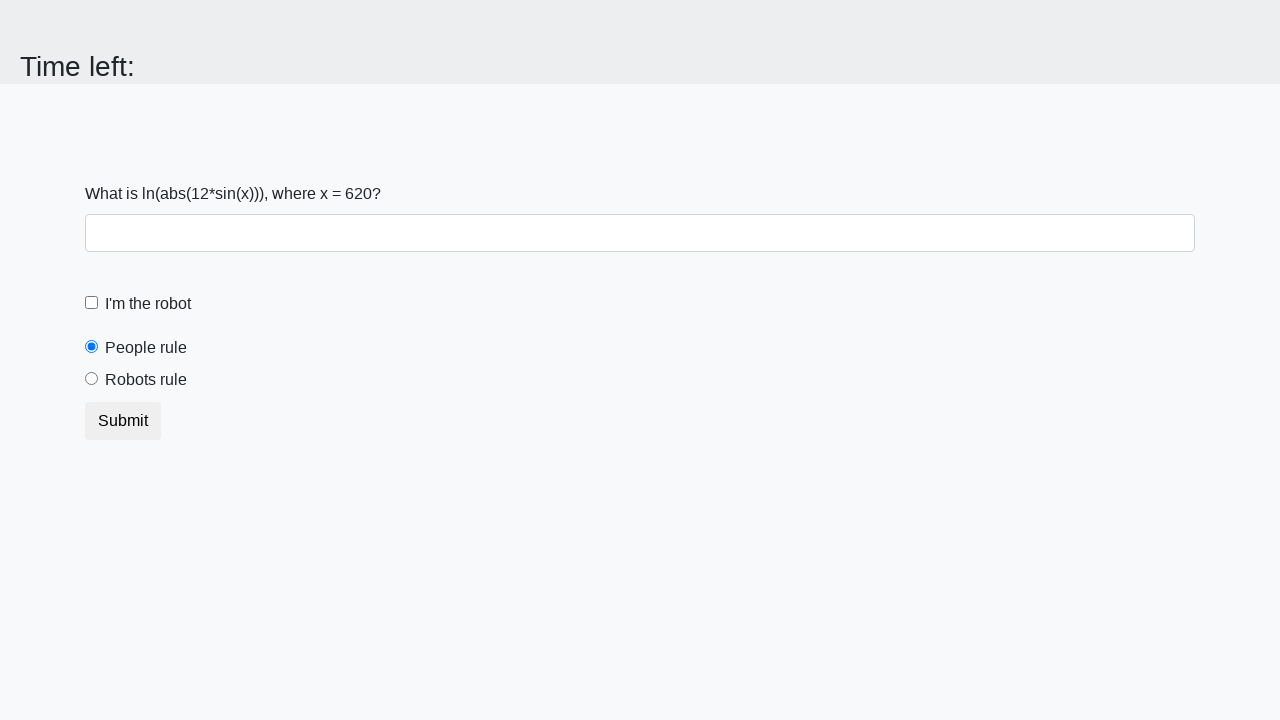

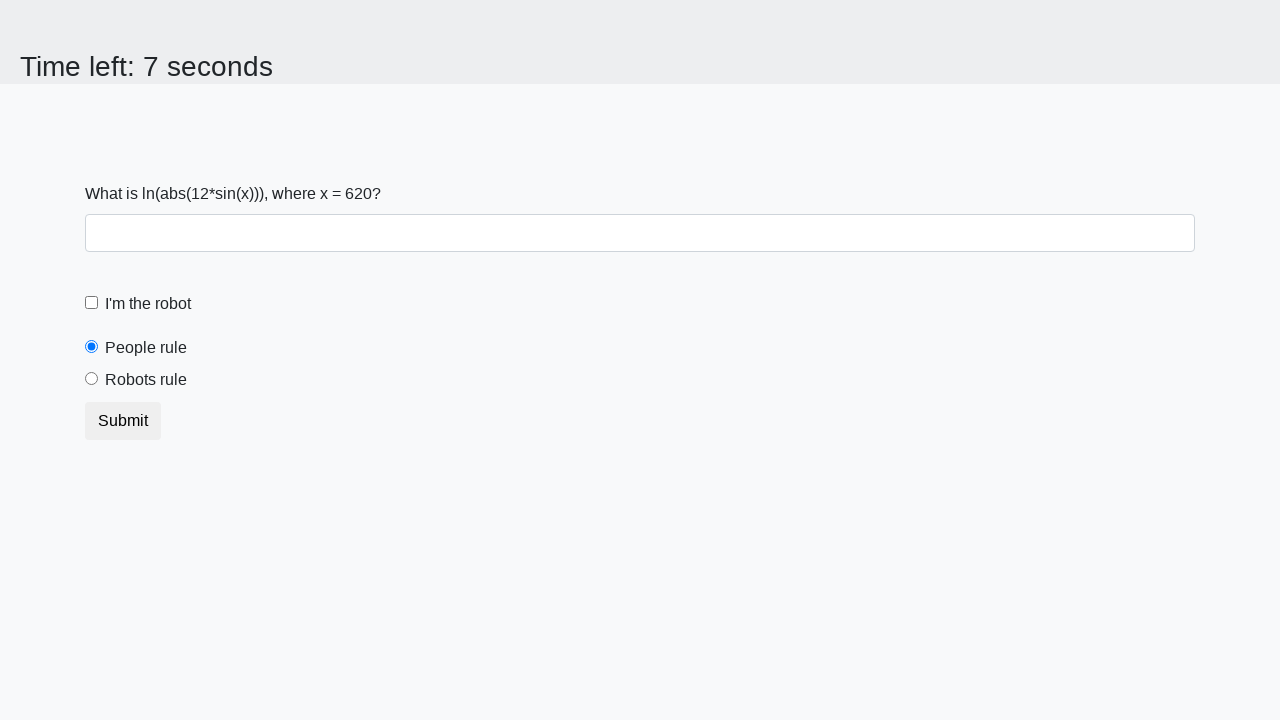